Navigates to RedBus website and verifies the page loads by checking the title

Starting URL: https://www.redbus.in

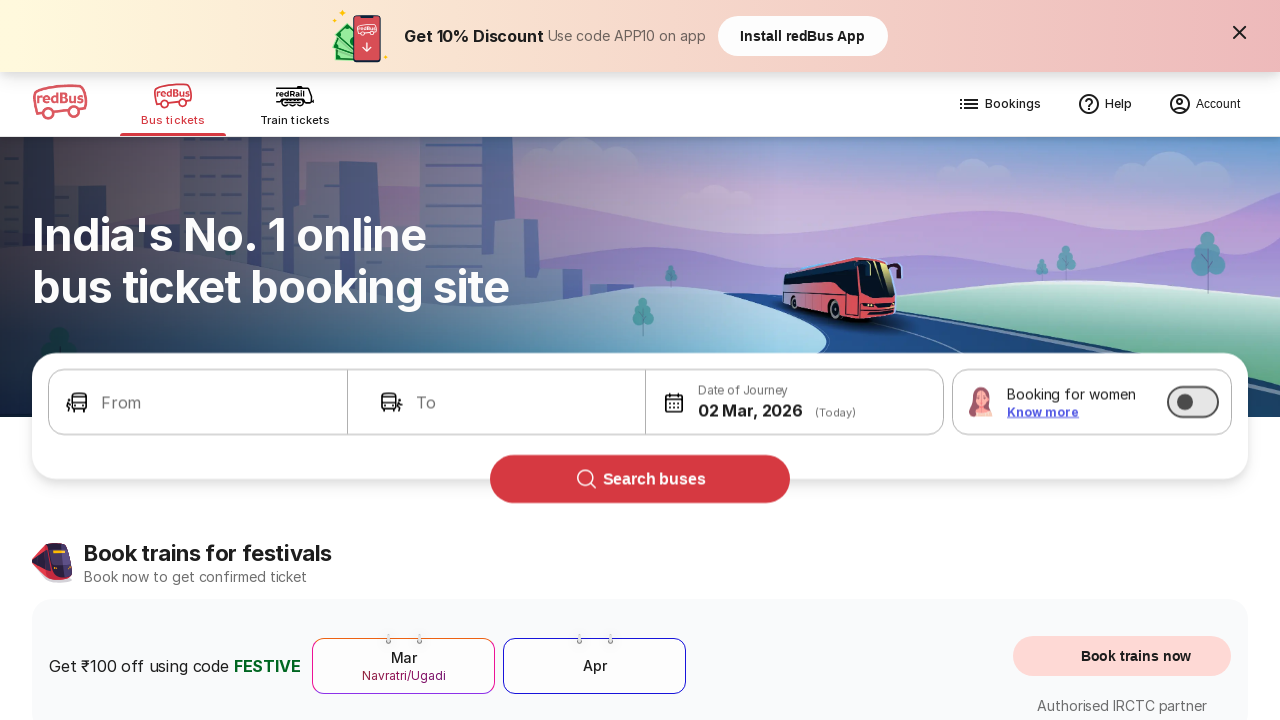

Waited for page to reach domcontentloaded state
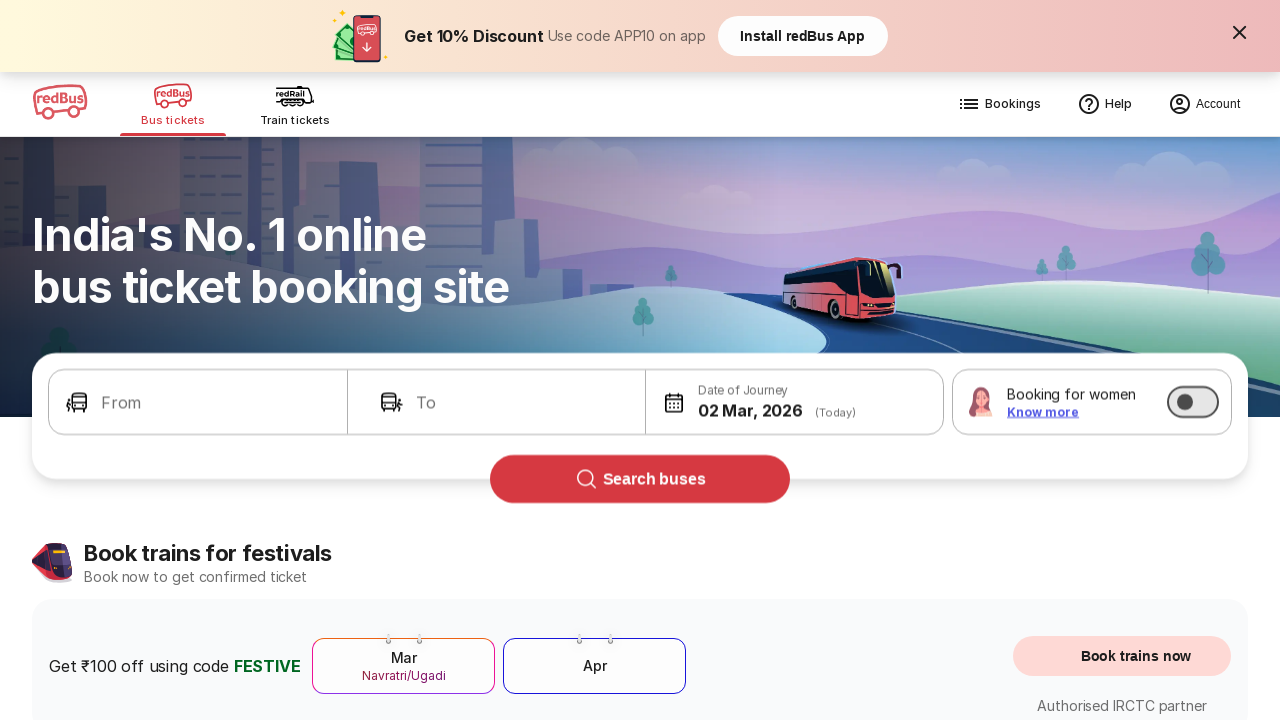

Retrieved page title
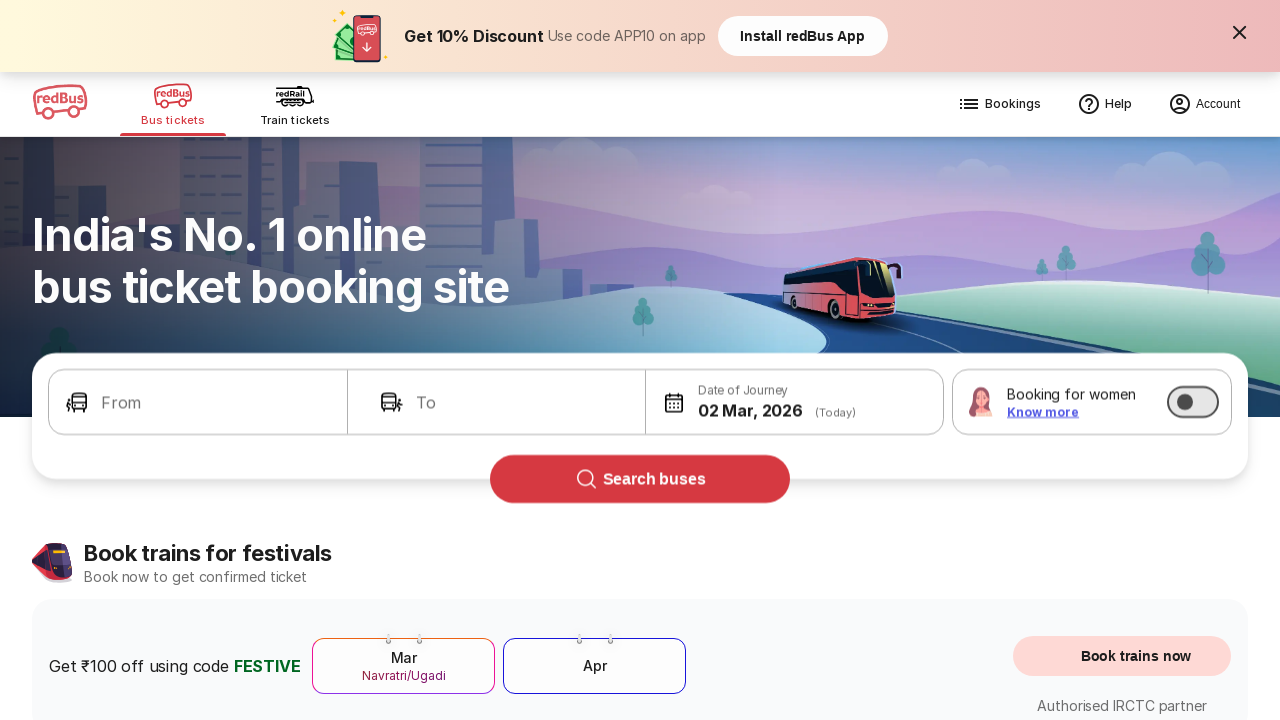

Verified that page title is not empty
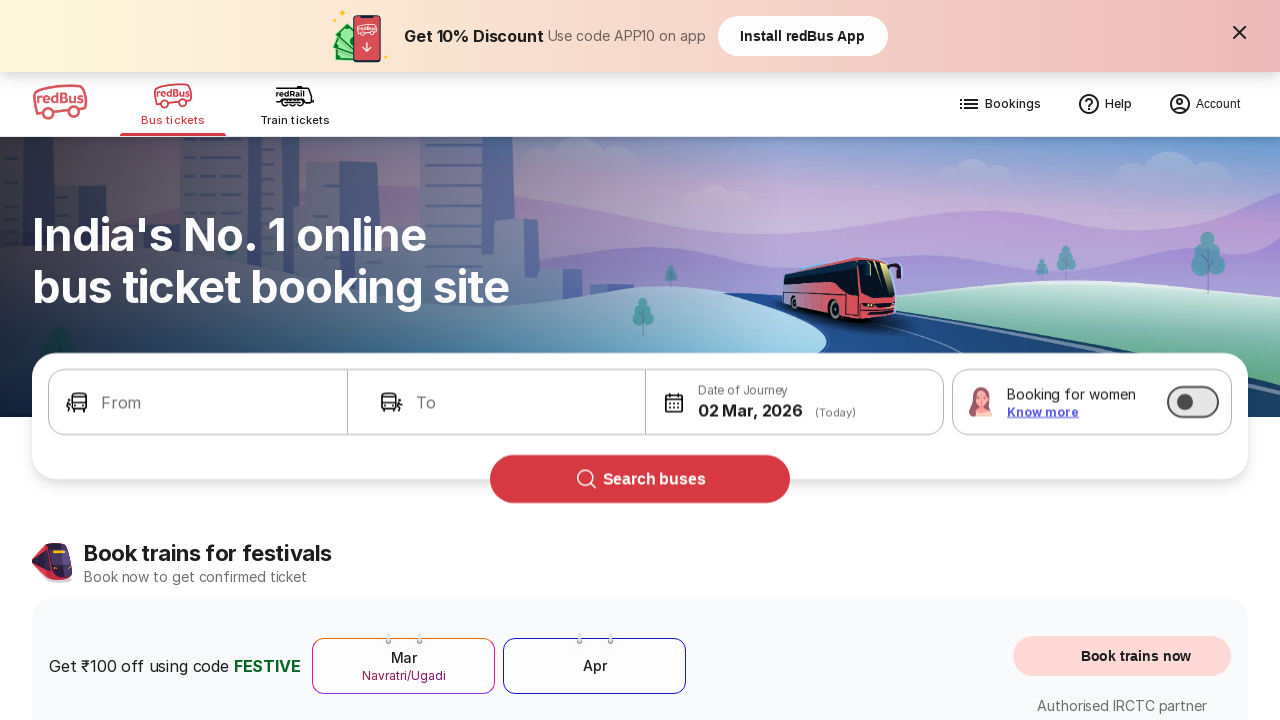

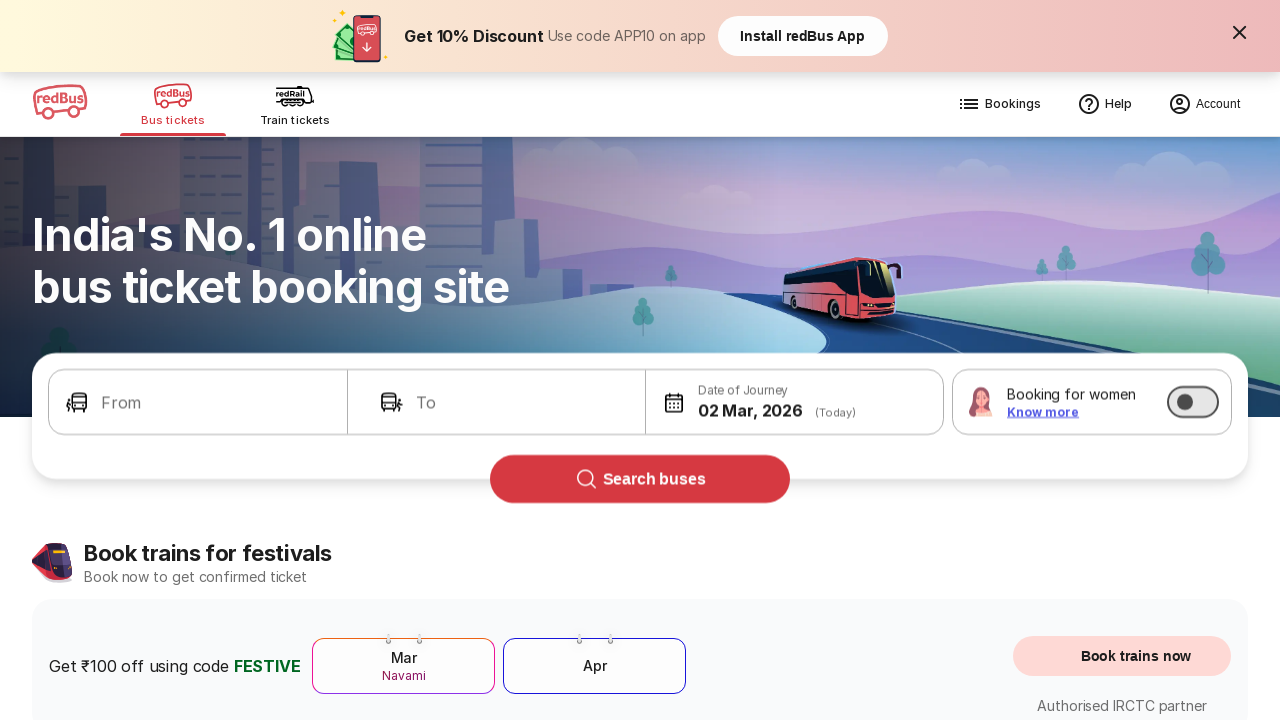